Tests the date picker on Selenium web form and verifies the calendar header shows Sunday abbreviation

Starting URL: https://www.selenium.dev/selenium/web/web-form.html

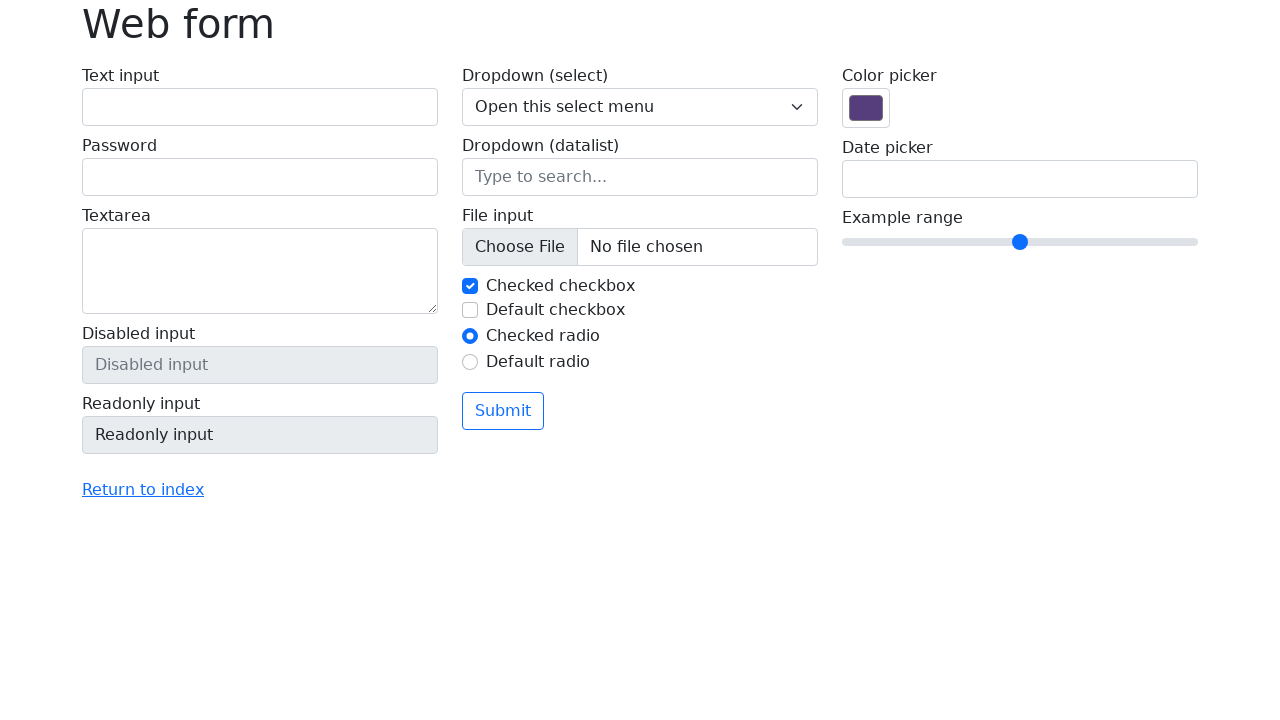

Clicked date input field to open date picker at (1020, 179) on input[name='my-date']
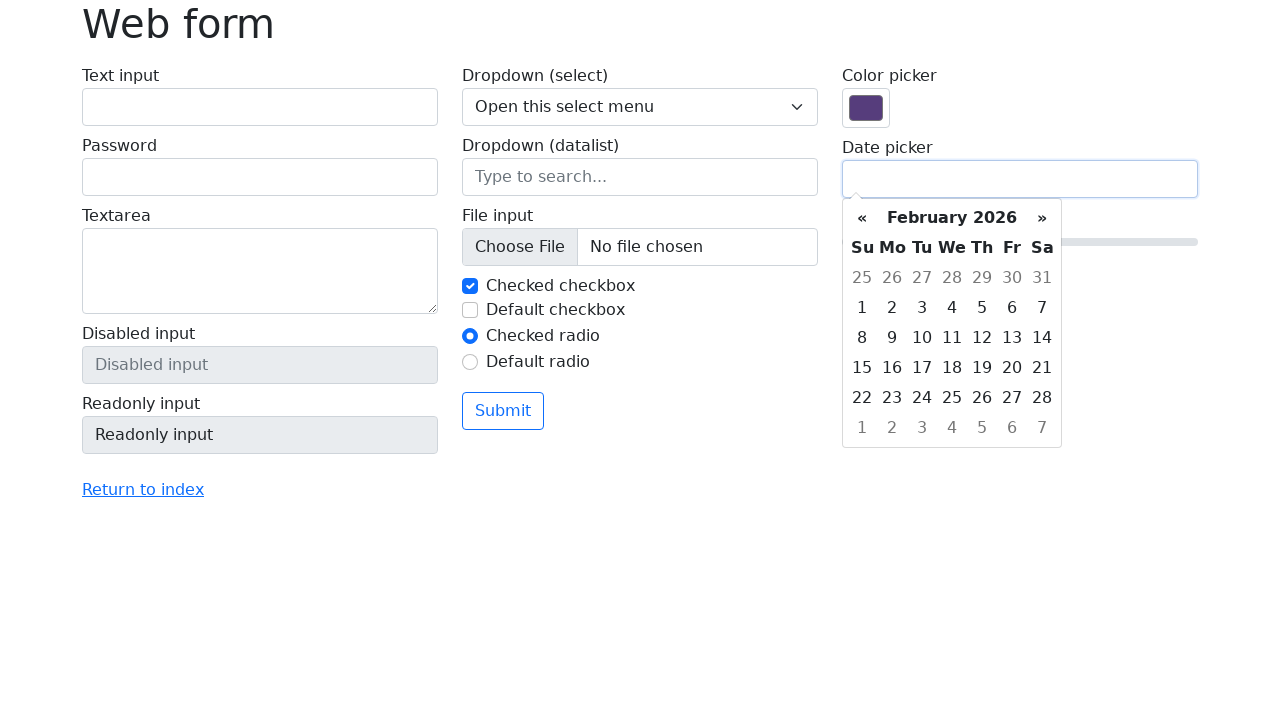

Date picker calendar loaded and weekday header visible
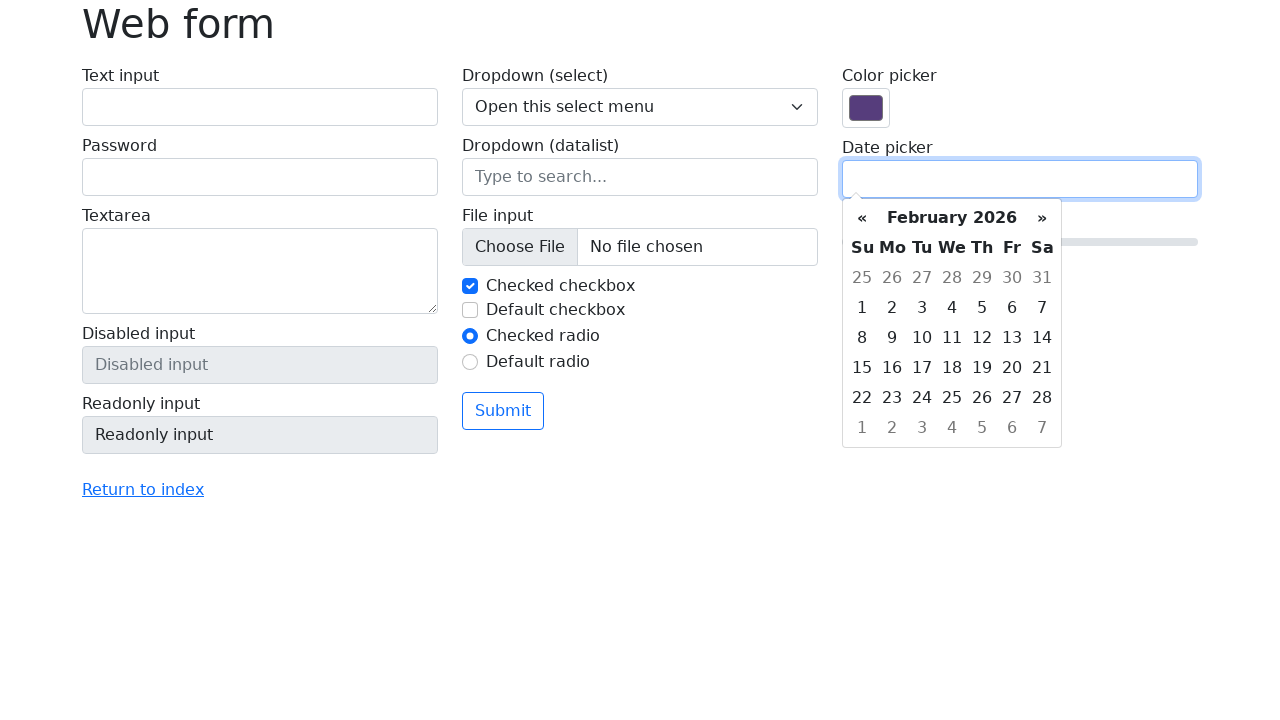

Retrieved weekday header text: 'Su'
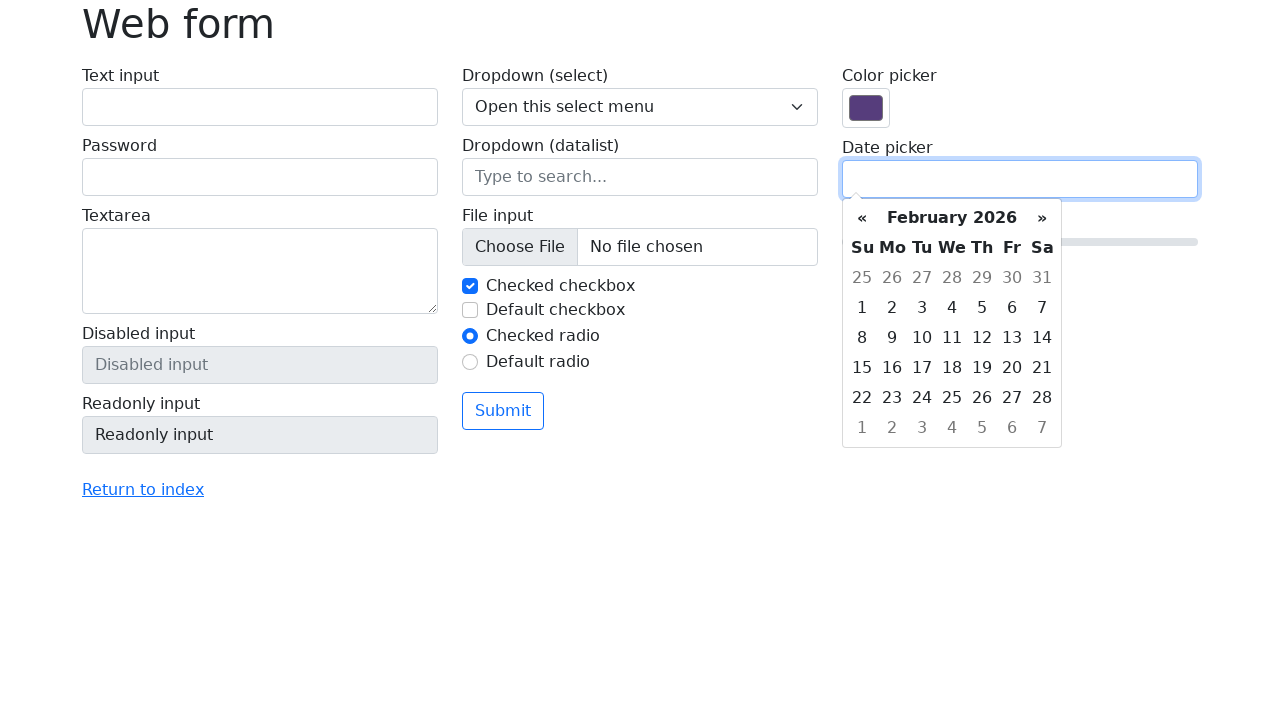

Verified calendar header shows Sunday abbreviation 'Su'
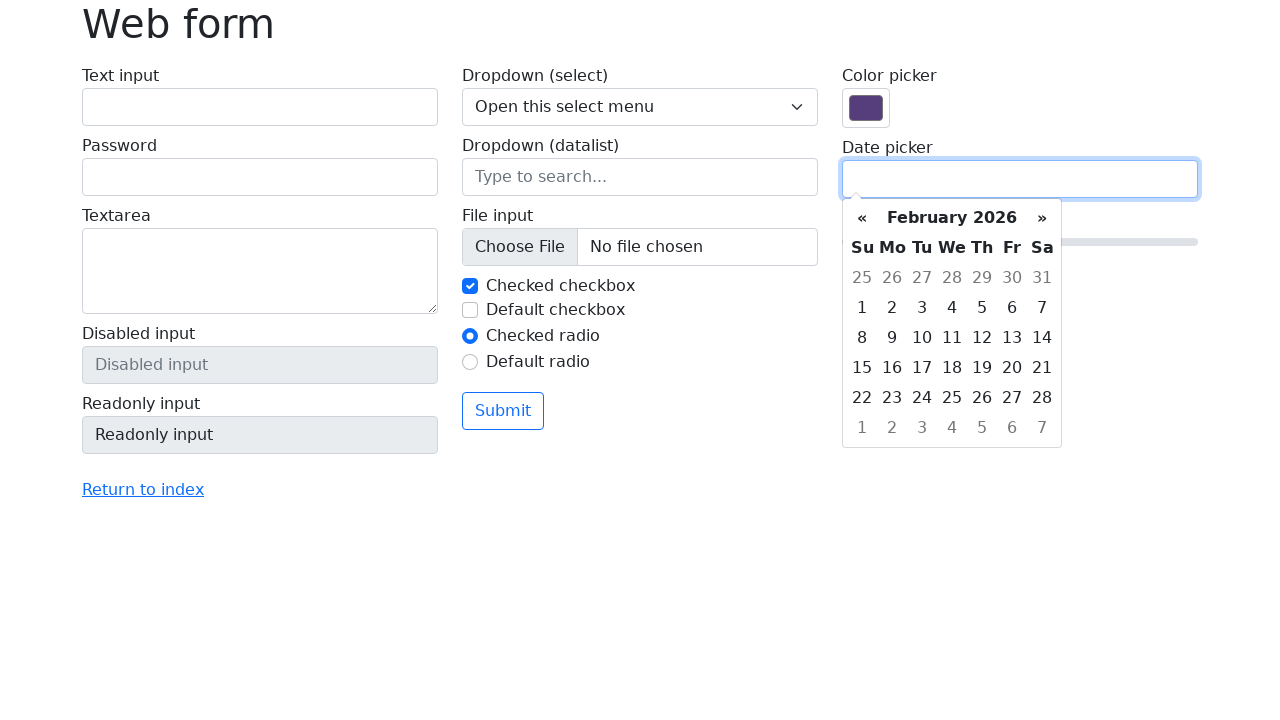

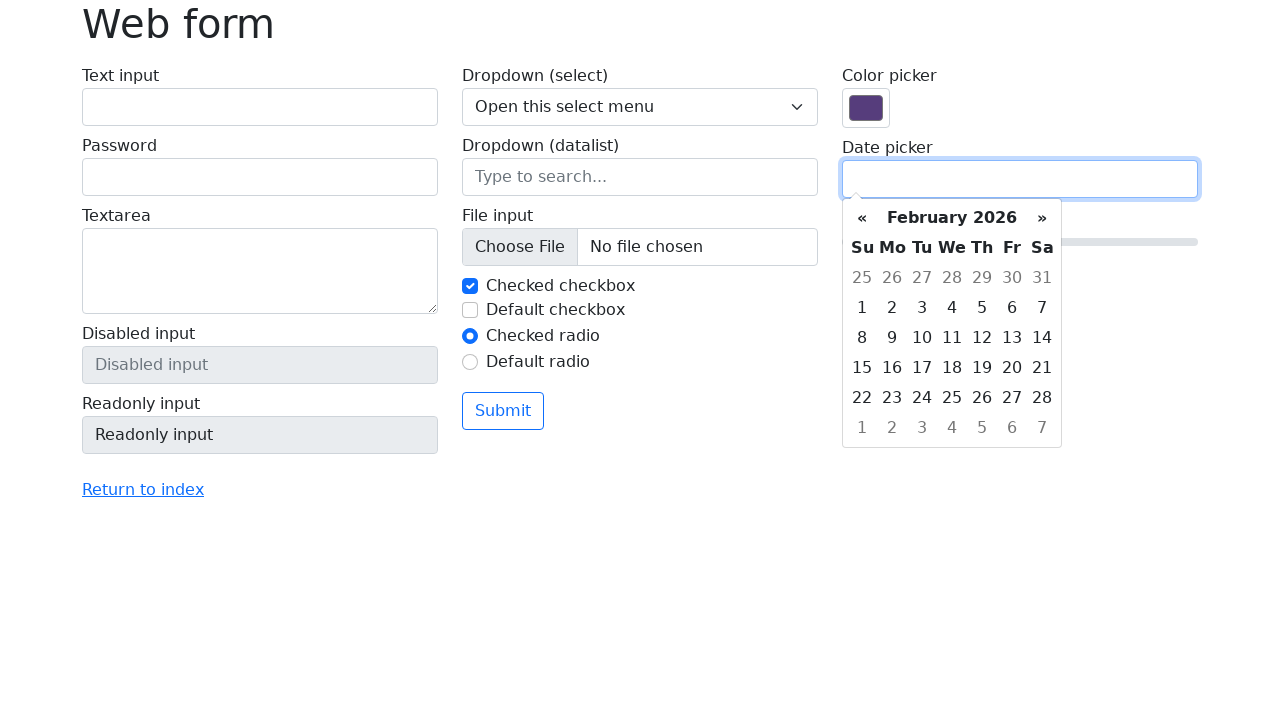